Tests browser navigation functionality including clicking a link, navigating back, forward, to a specific URL, and refreshing the page on the ToolsQA website.

Starting URL: https://www.toolsqa.com/selenium-training/

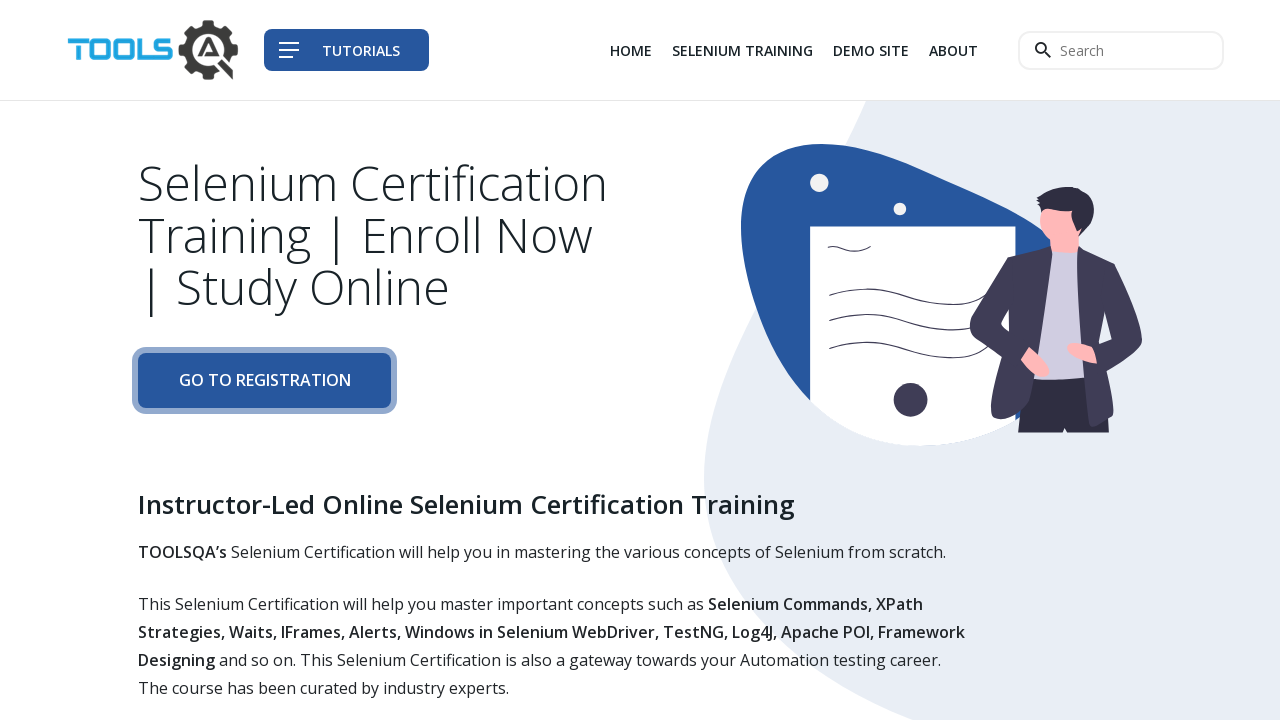

Clicked navigation link on ToolsQA website at (264, 381) on xpath=/html/body/div[1]/div[1]/div/div[1]/div[2]/a
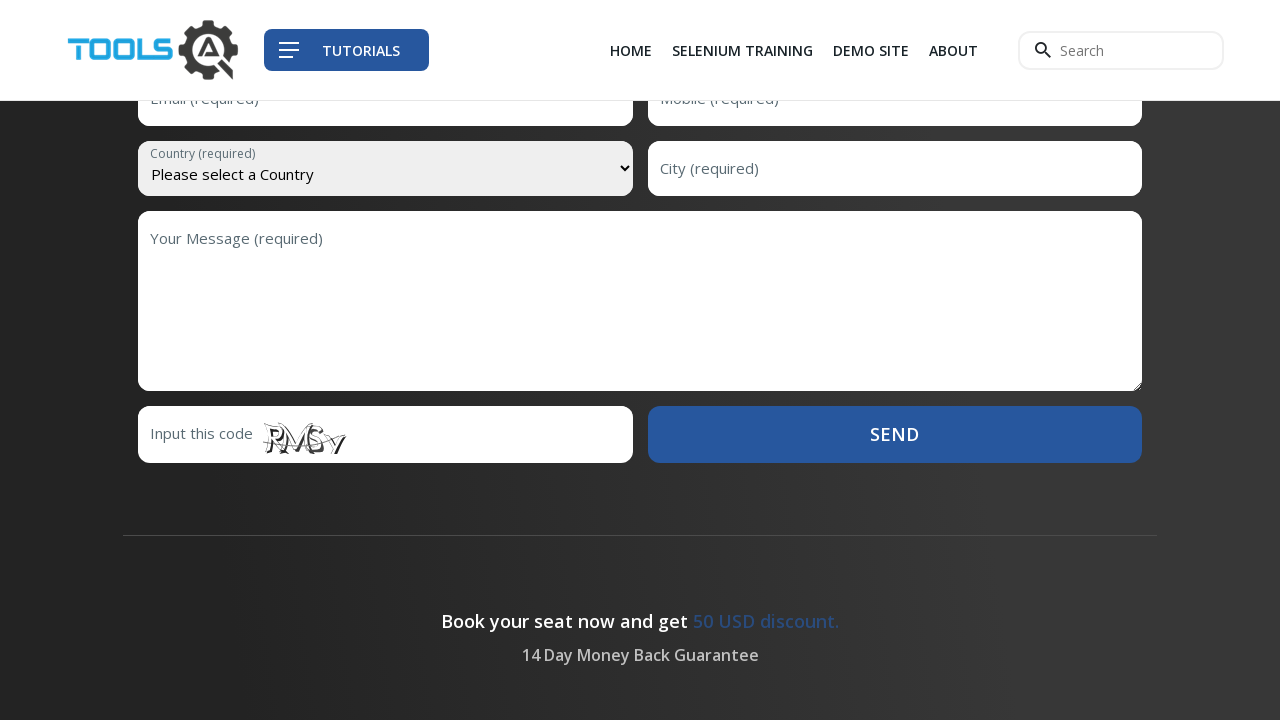

Navigated back to previous page
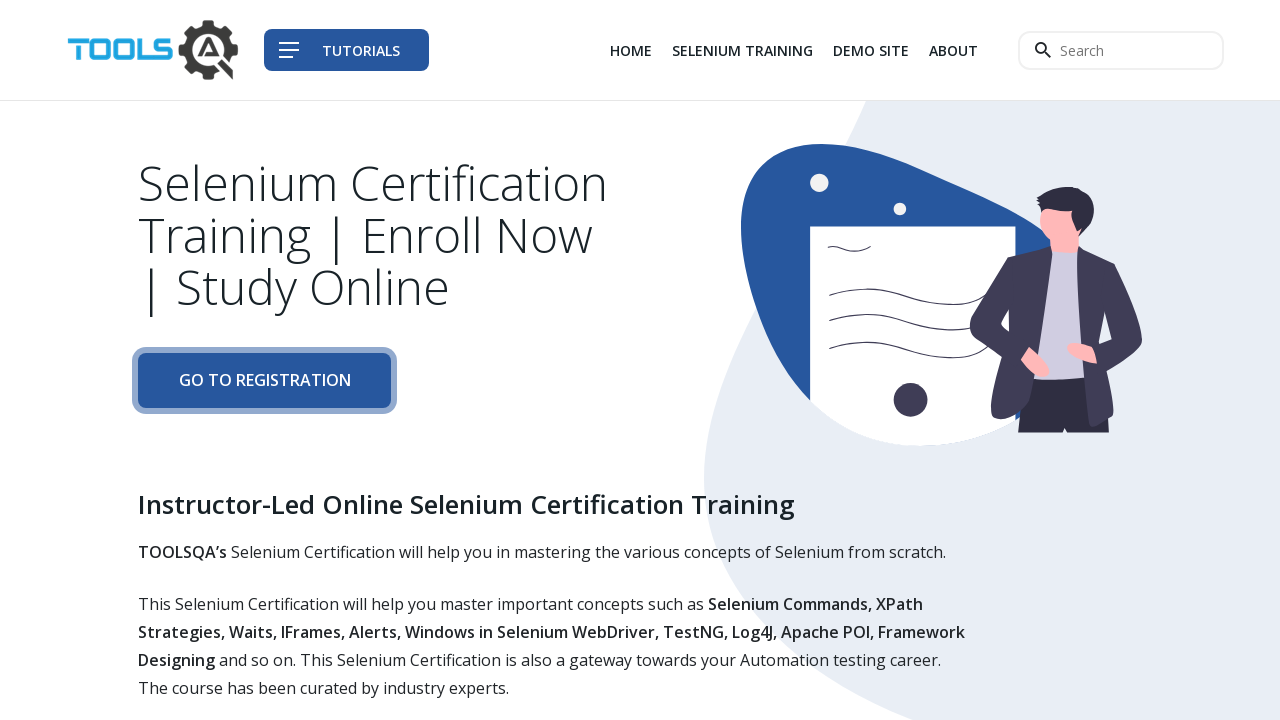

Navigated forward to next page
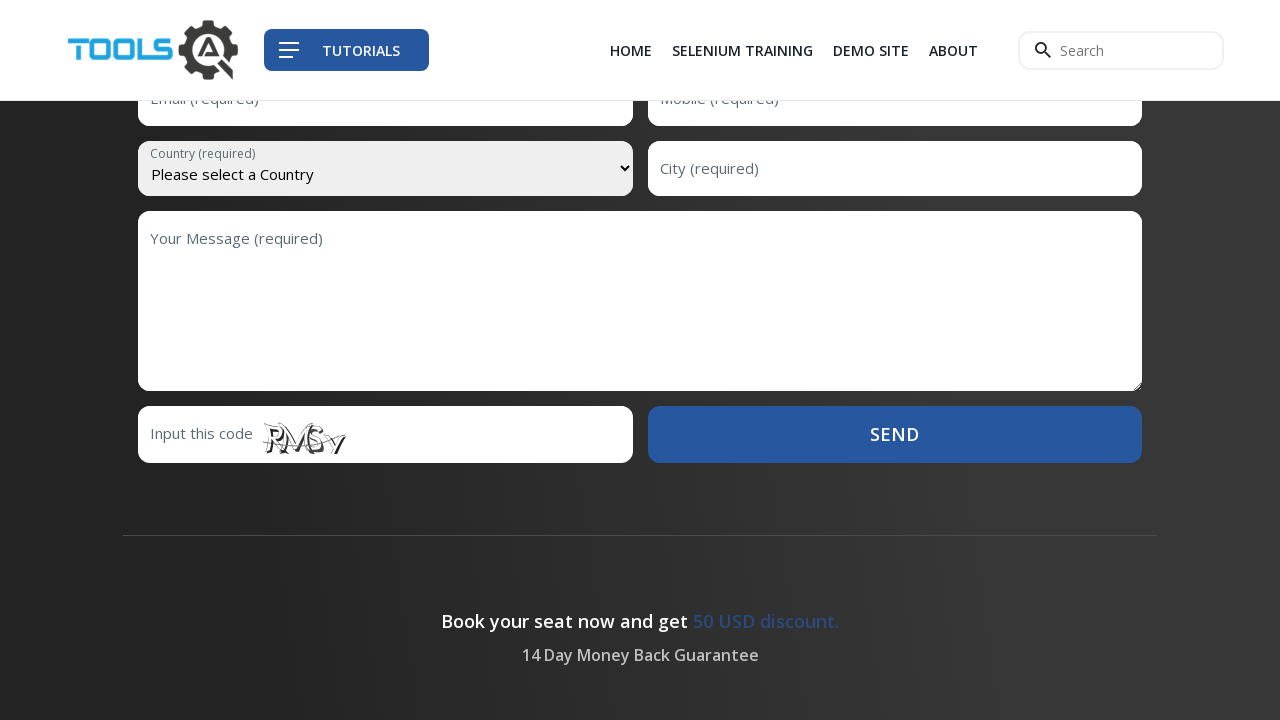

Navigated to ToolsQA Selenium training page
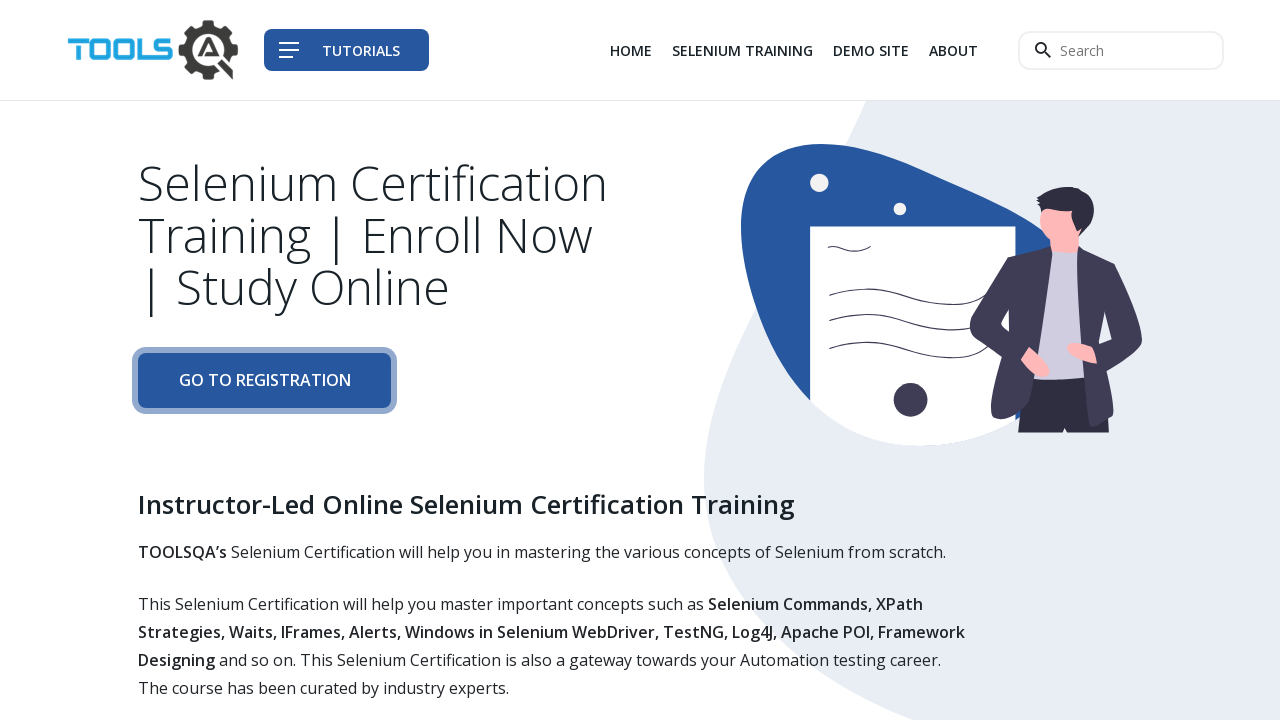

Refreshed the current page
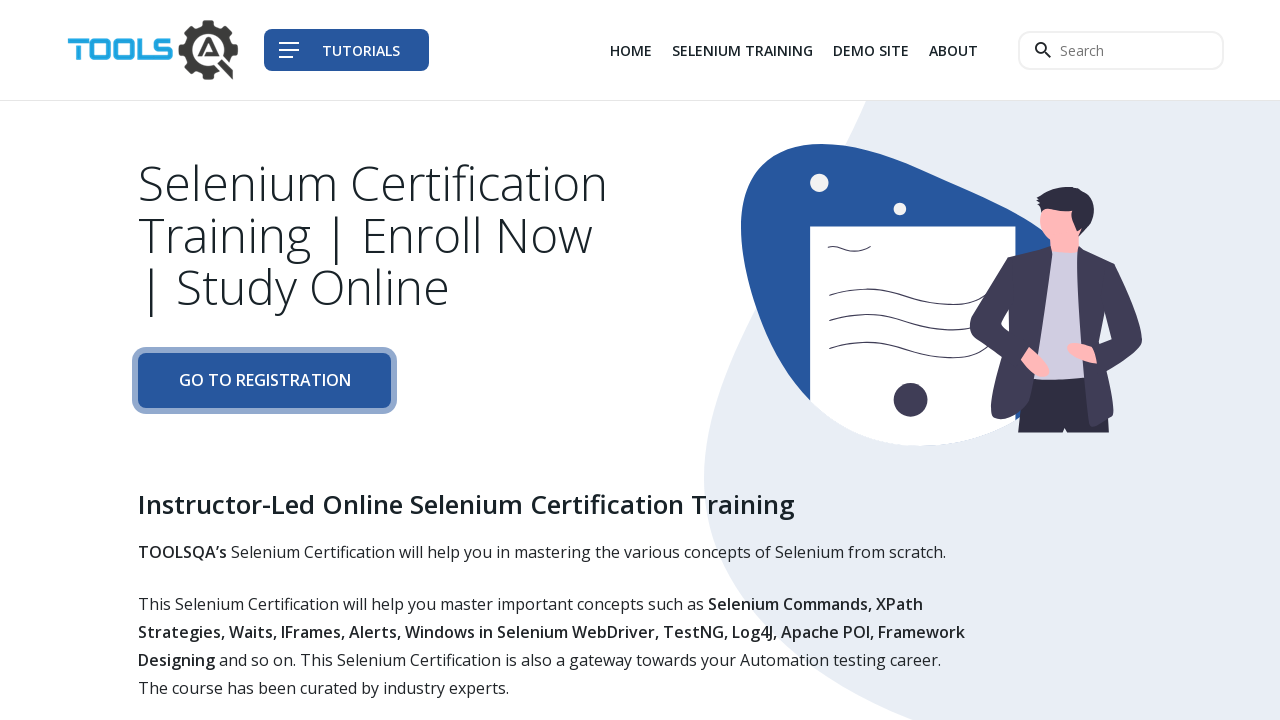

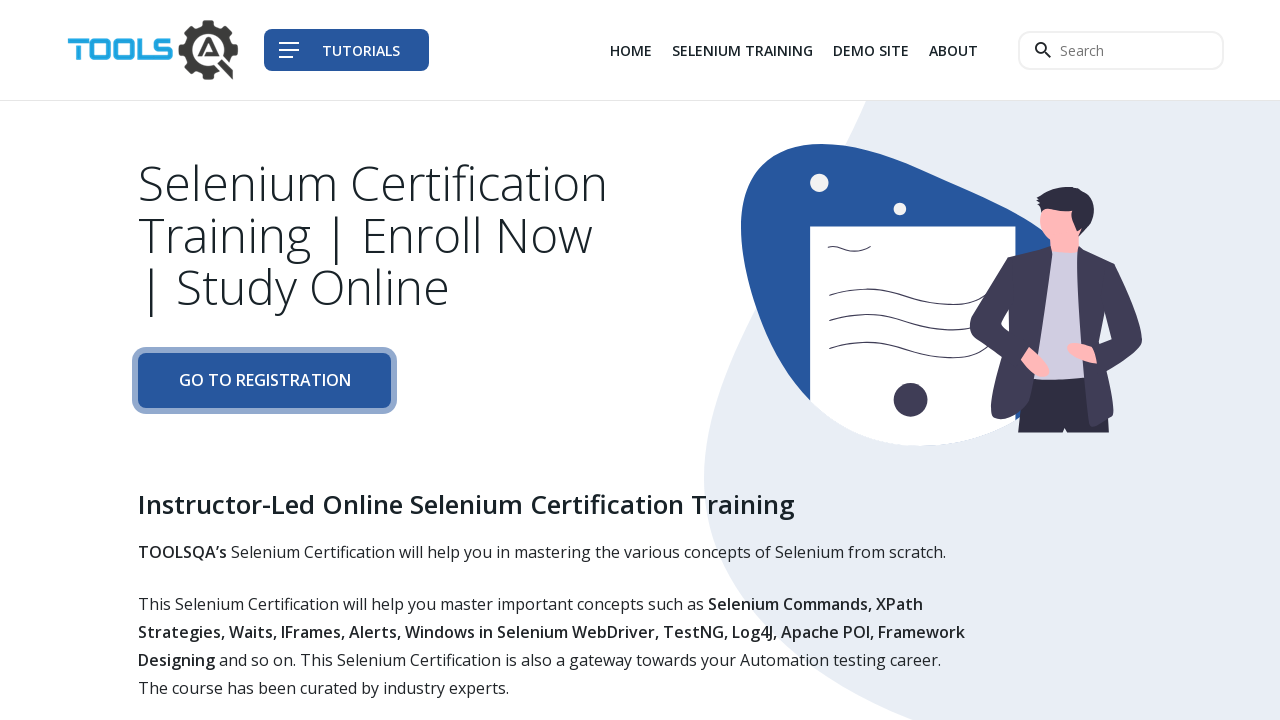